Navigates to Mars news page and waits for news content to load, verifying the page structure is present

Starting URL: https://data-class-mars.s3.amazonaws.com/Mars/index.html

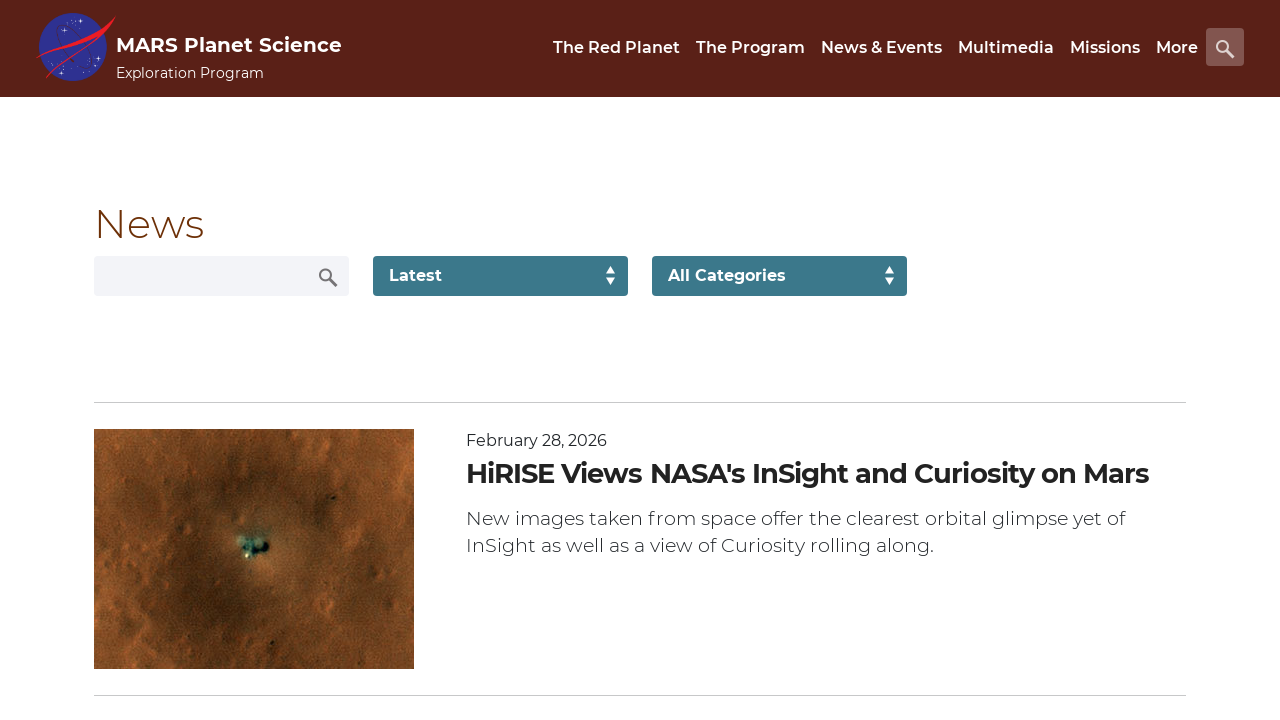

Navigated to Mars news page
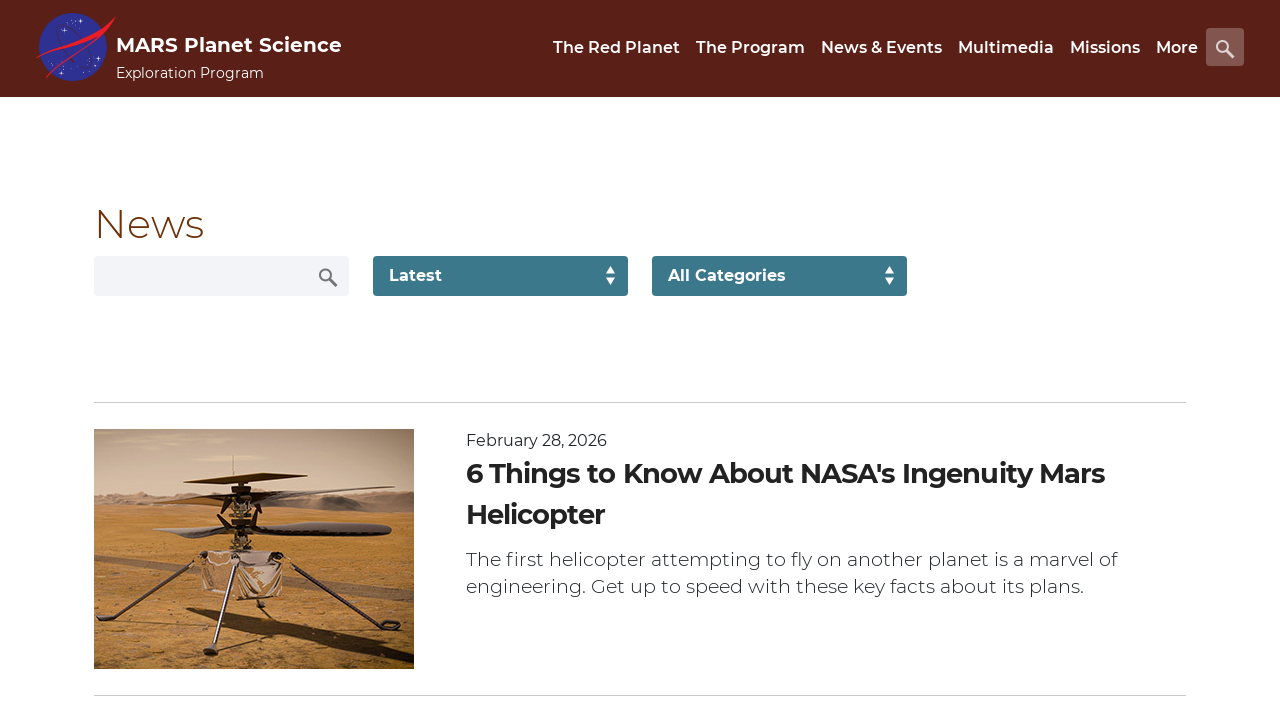

News list content loaded
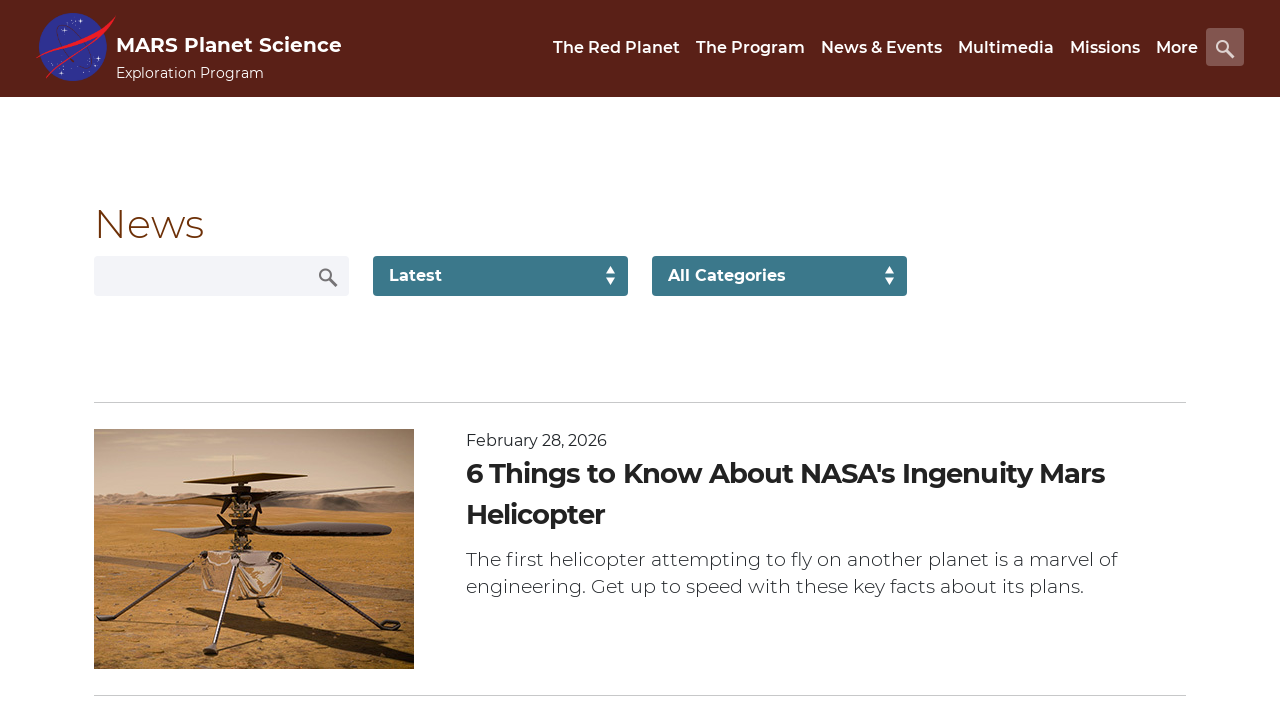

News title element verified to exist
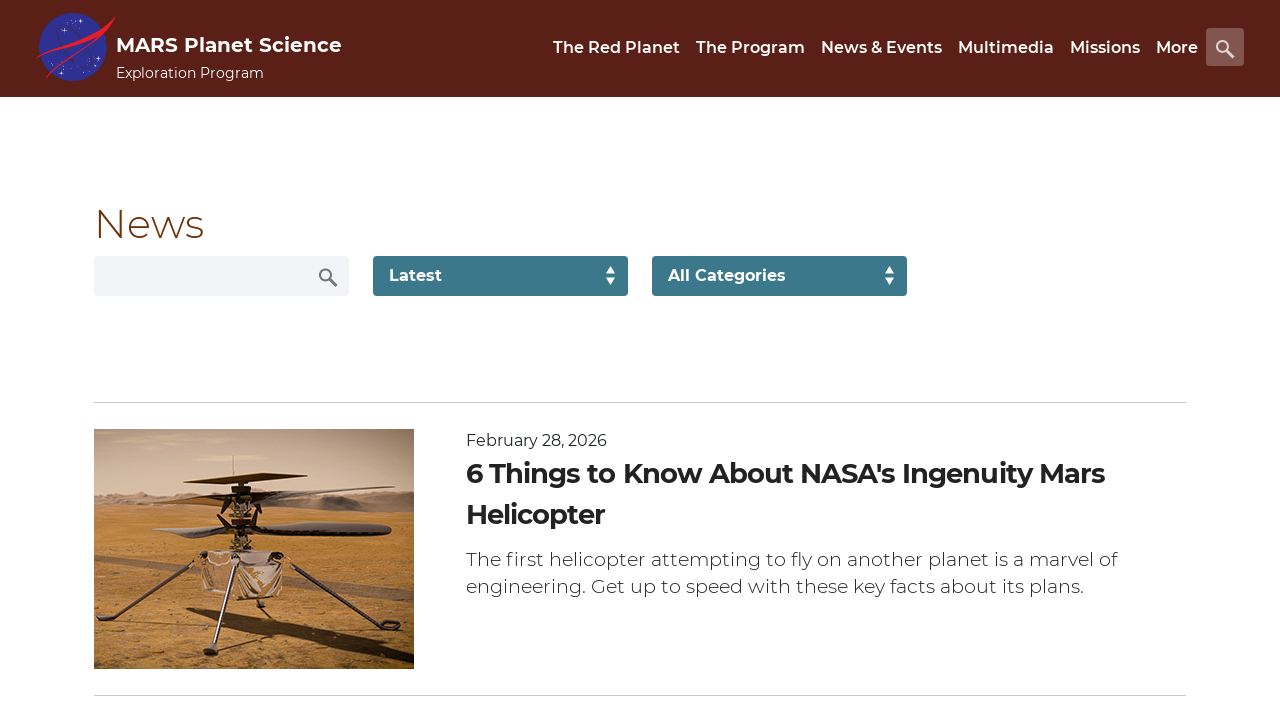

Article teaser element verified to exist
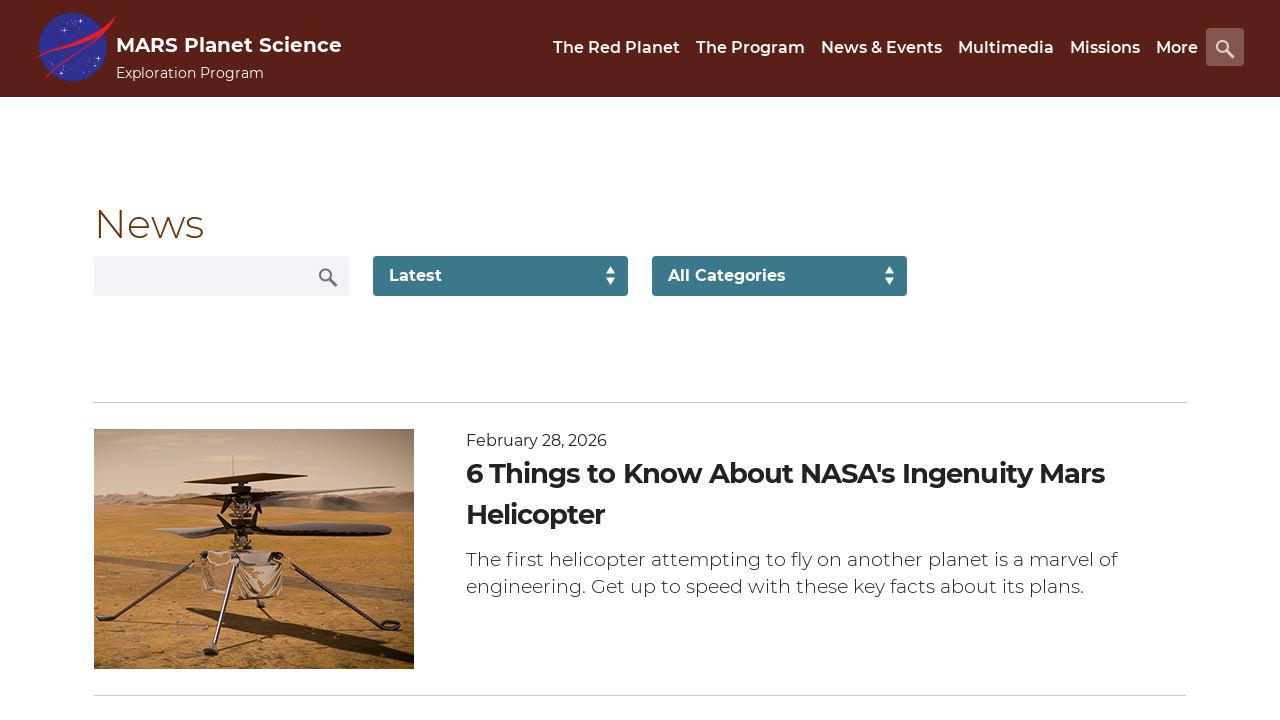

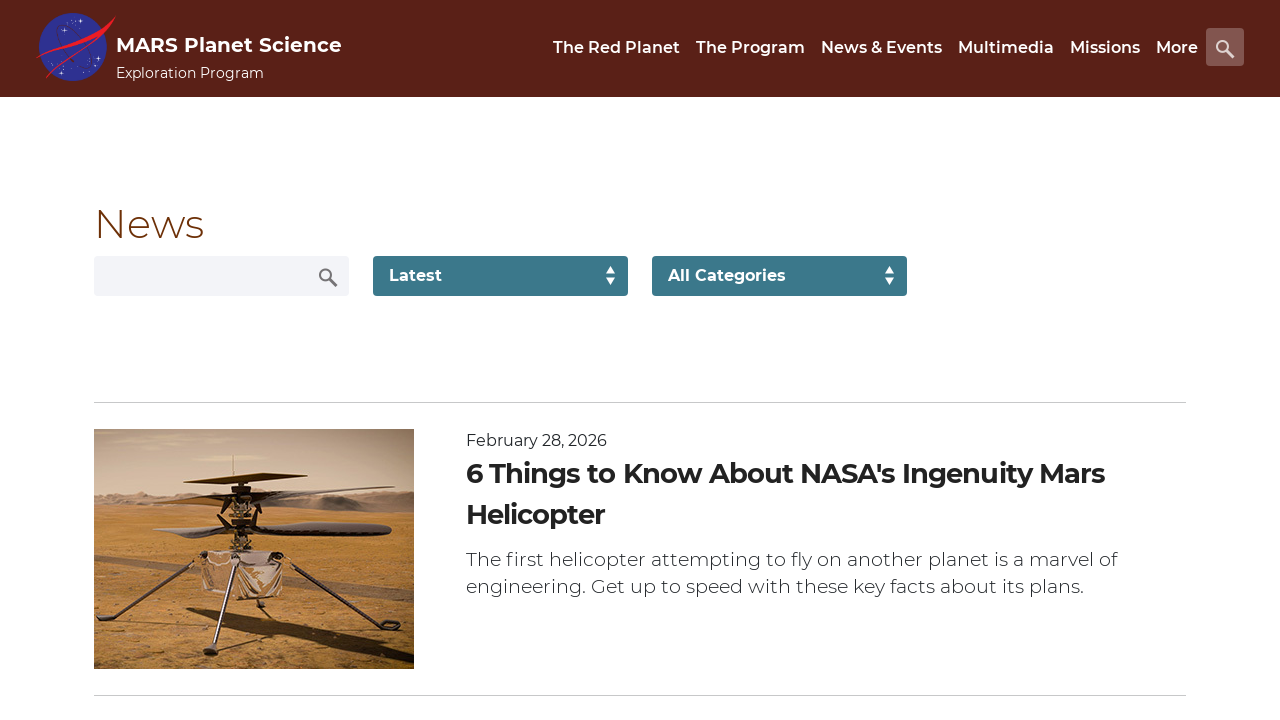